Tests internet speed measurement functionality by navigating to fast.com and extracting download/upload speeds

Starting URL: https://fast.com/tr/

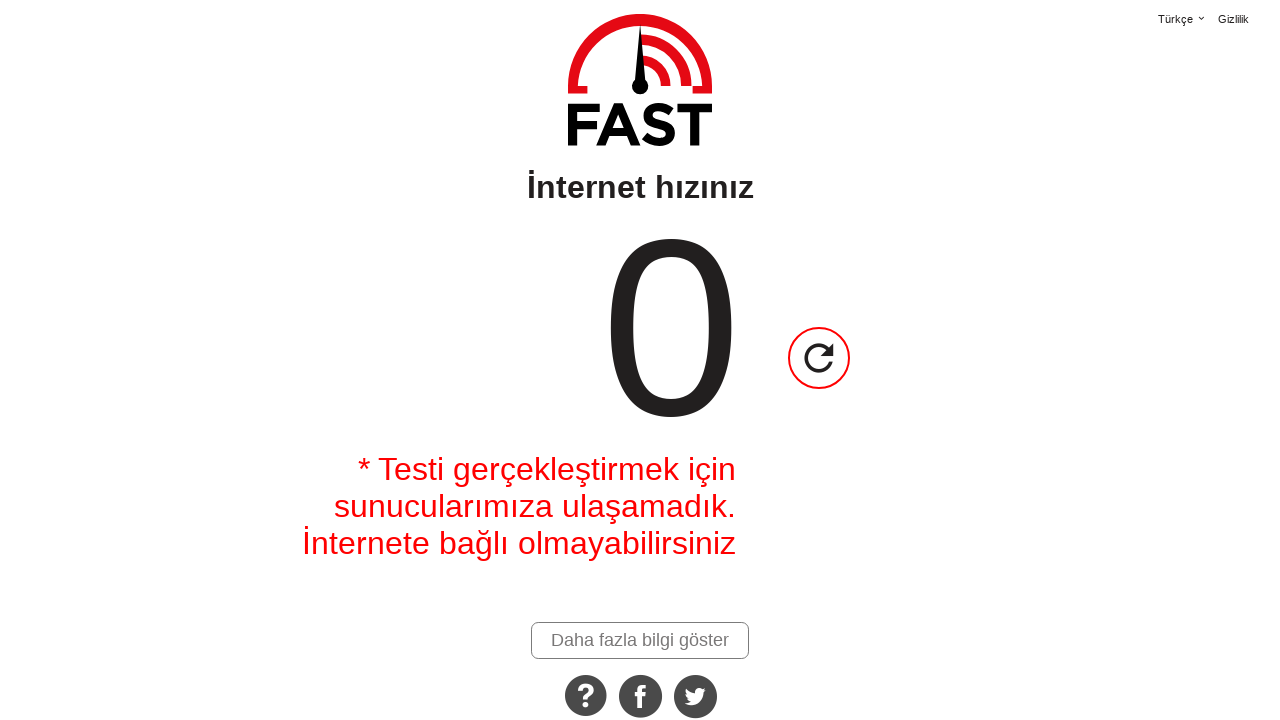

Waited 30 seconds for speed test to complete
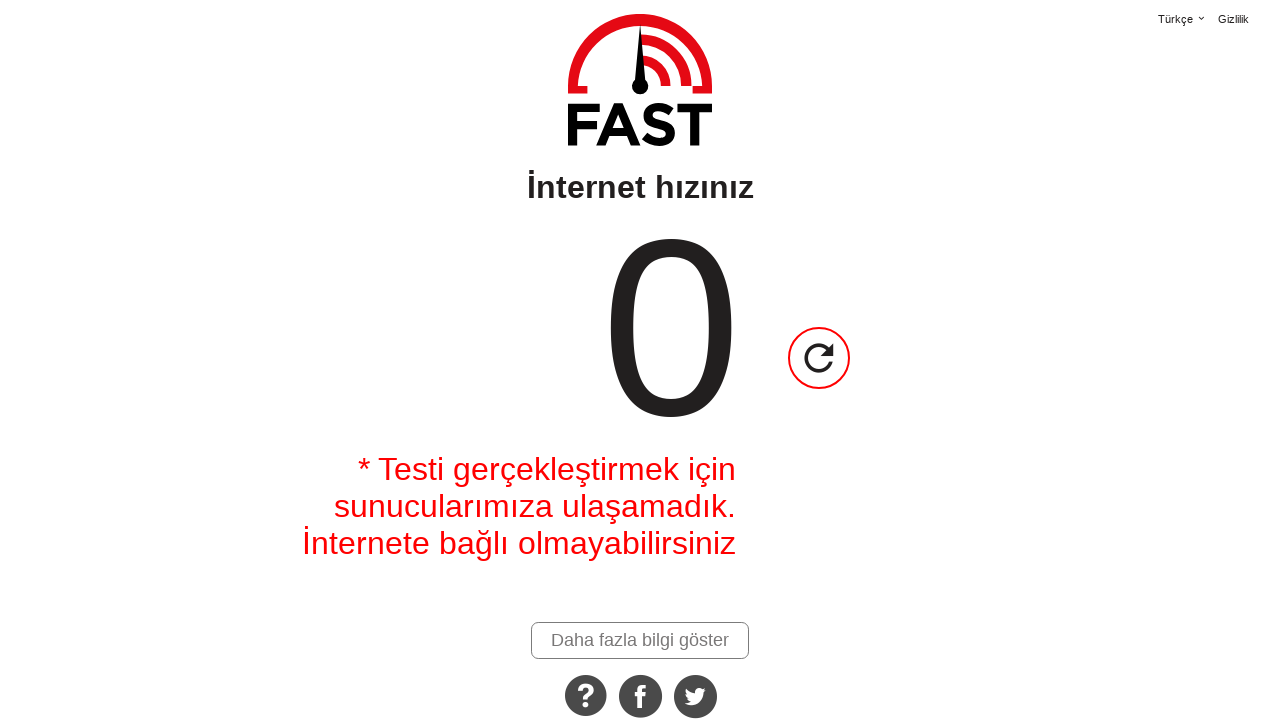

Clicked 'Show more details' link to reveal upload speed at (640, 640) on #show-more-details-link
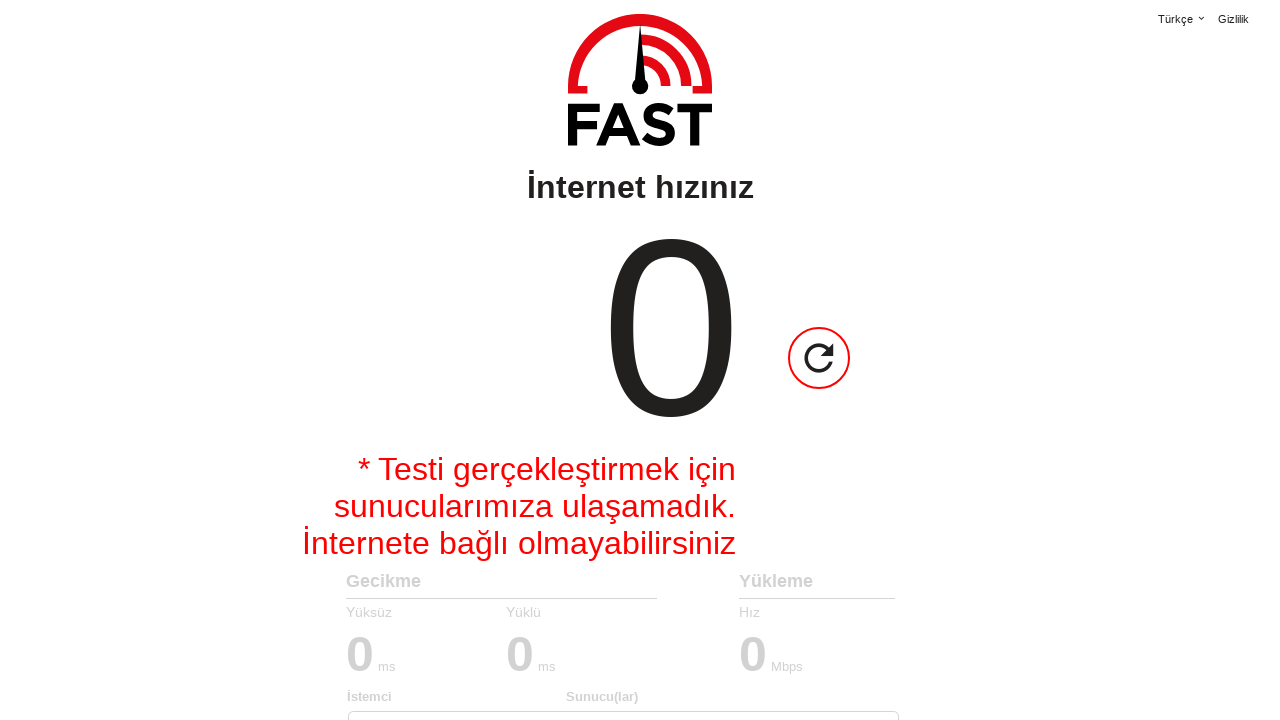

Waited 30 seconds for upload speed measurement to complete
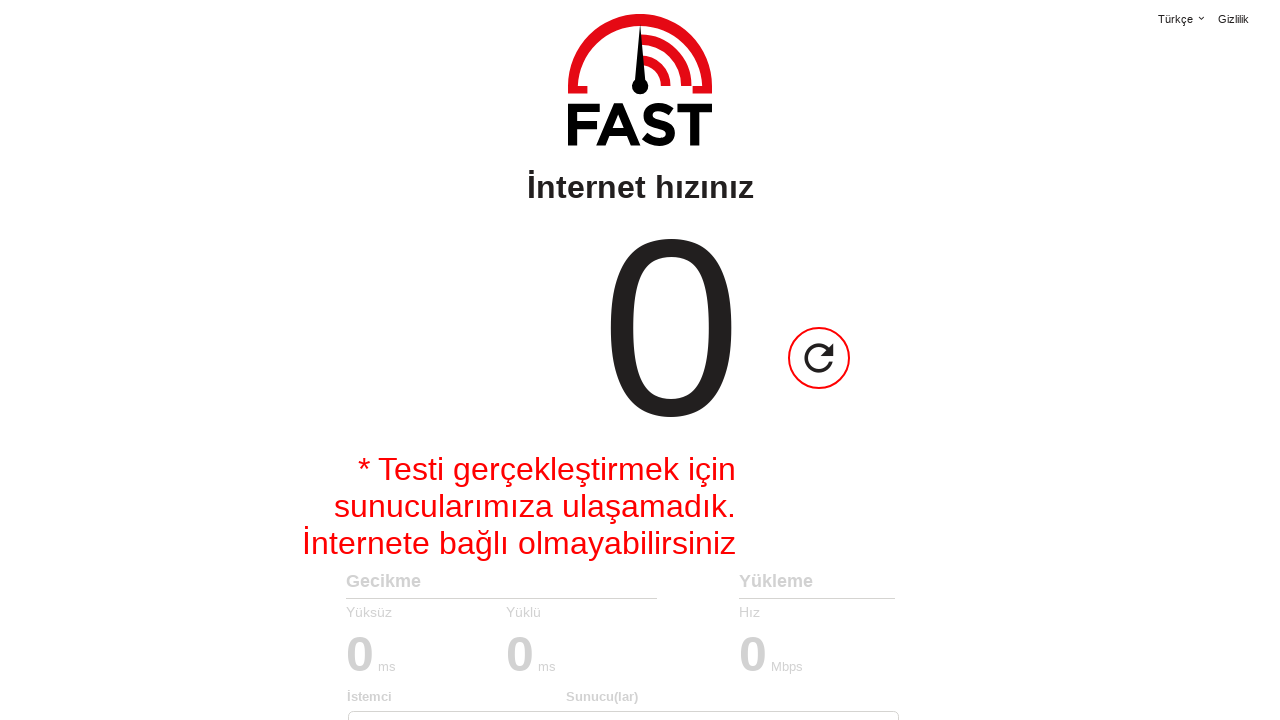

Download speed value element is visible
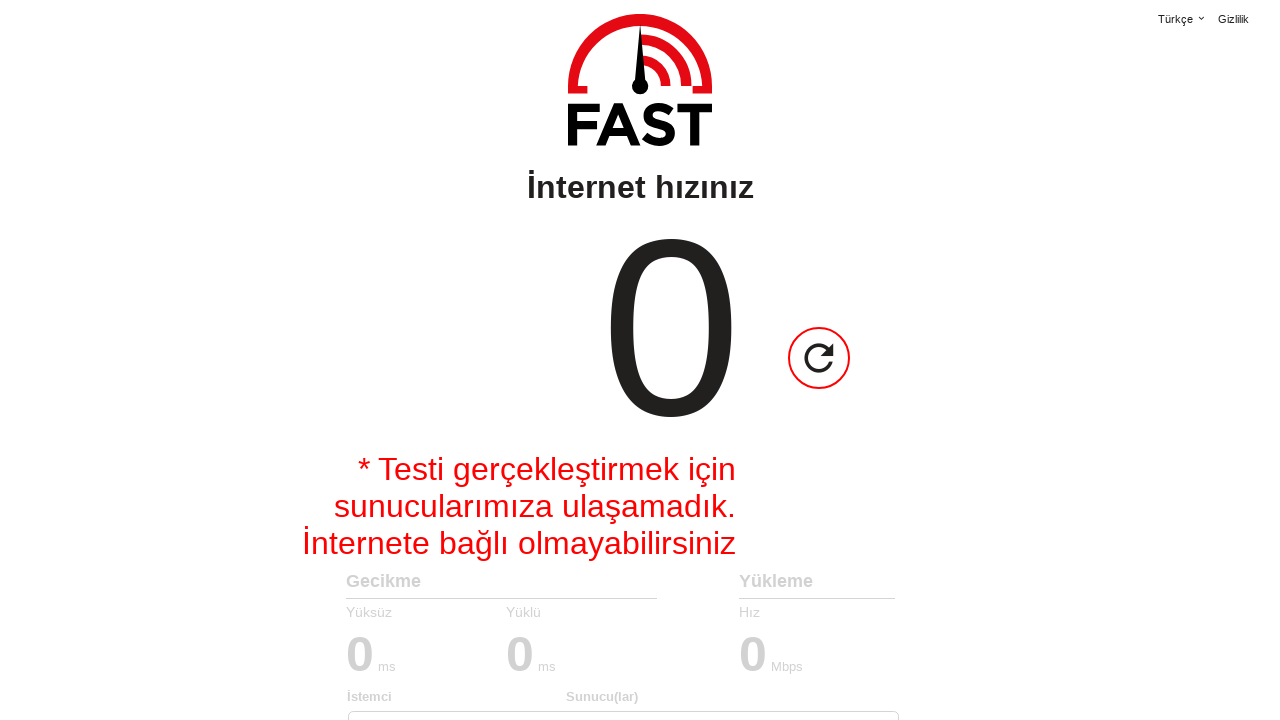

Upload speed value element is visible
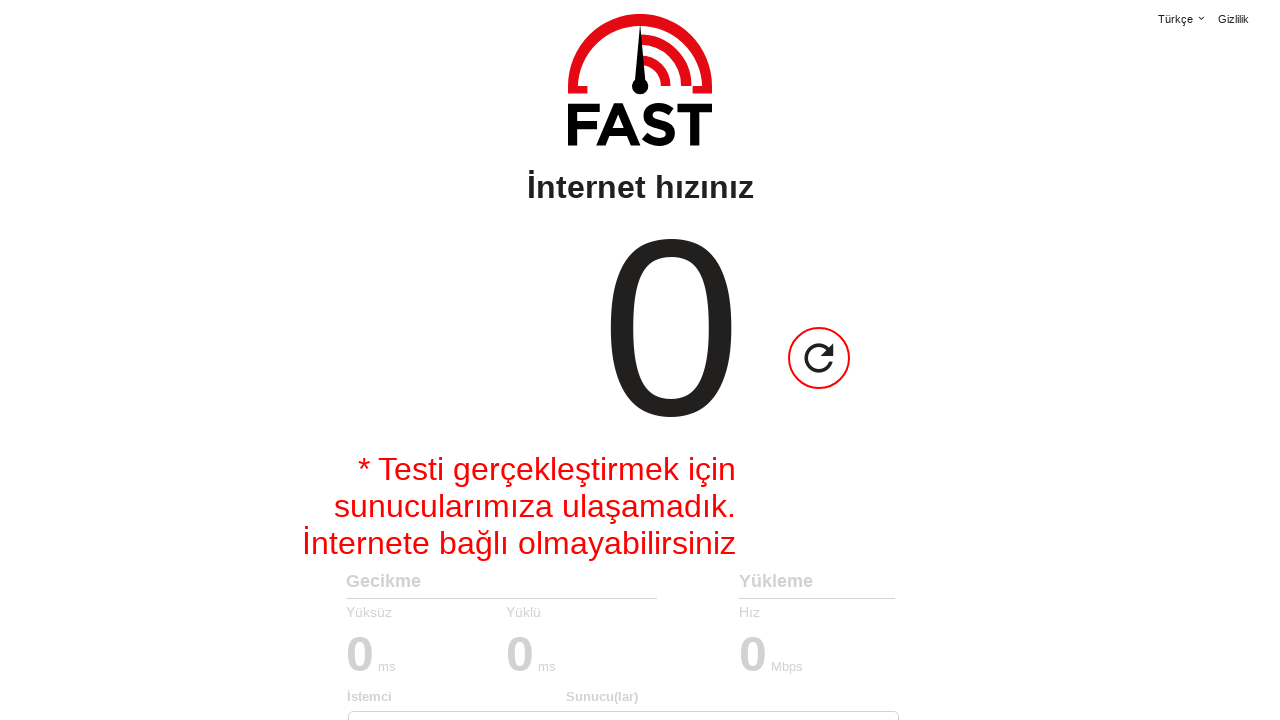

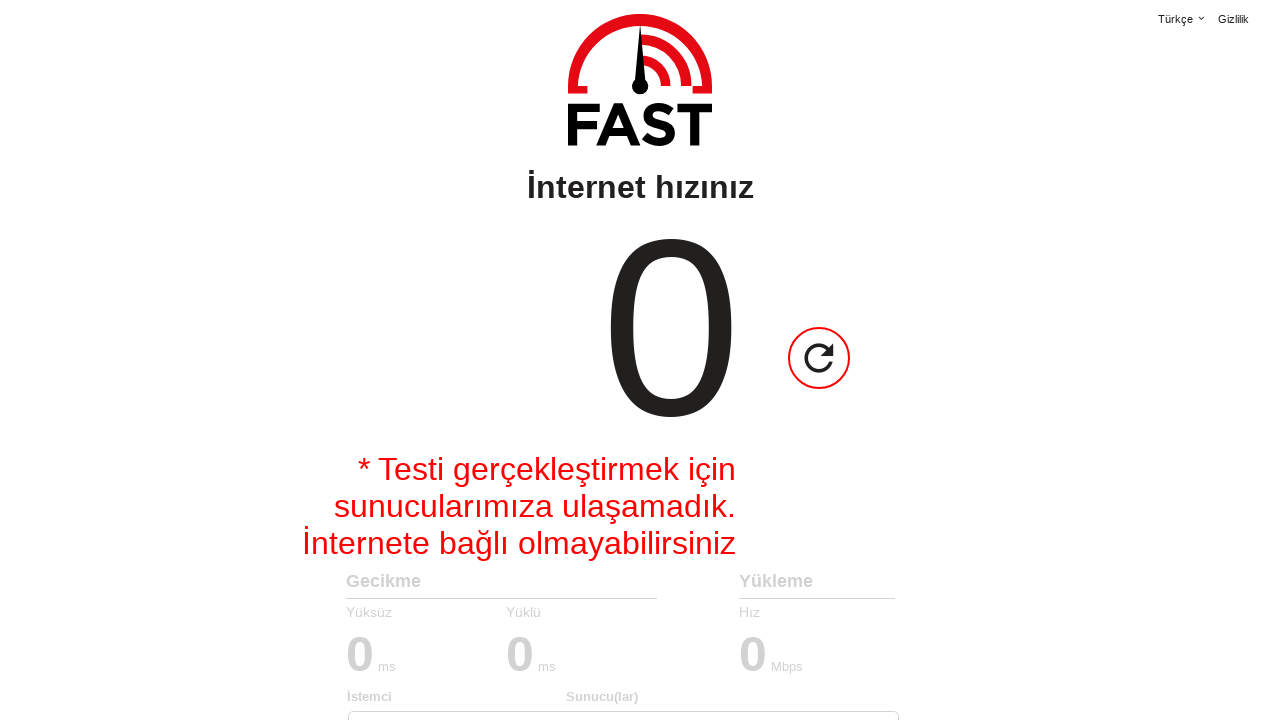